Navigates to Form Authentication page and verifies the page title is correct

Starting URL: https://the-internet.herokuapp.com/

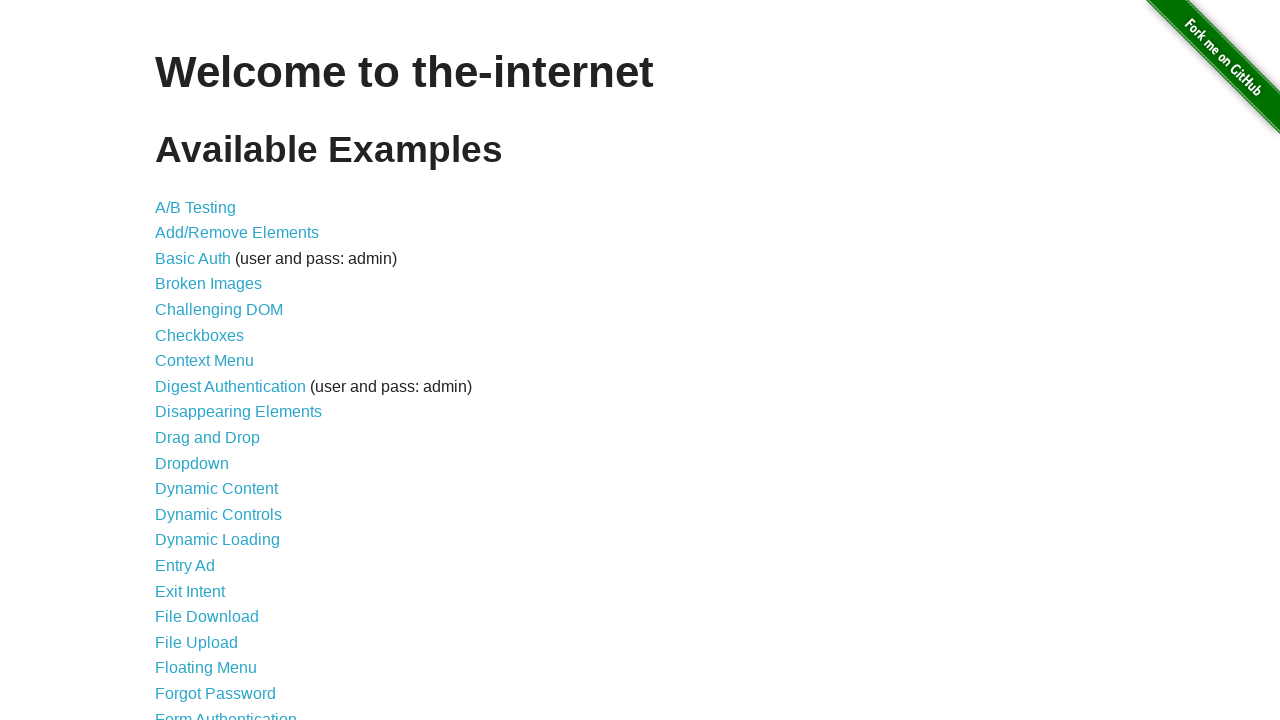

Clicked on Form Authentication link at (226, 712) on text=Form Authentication
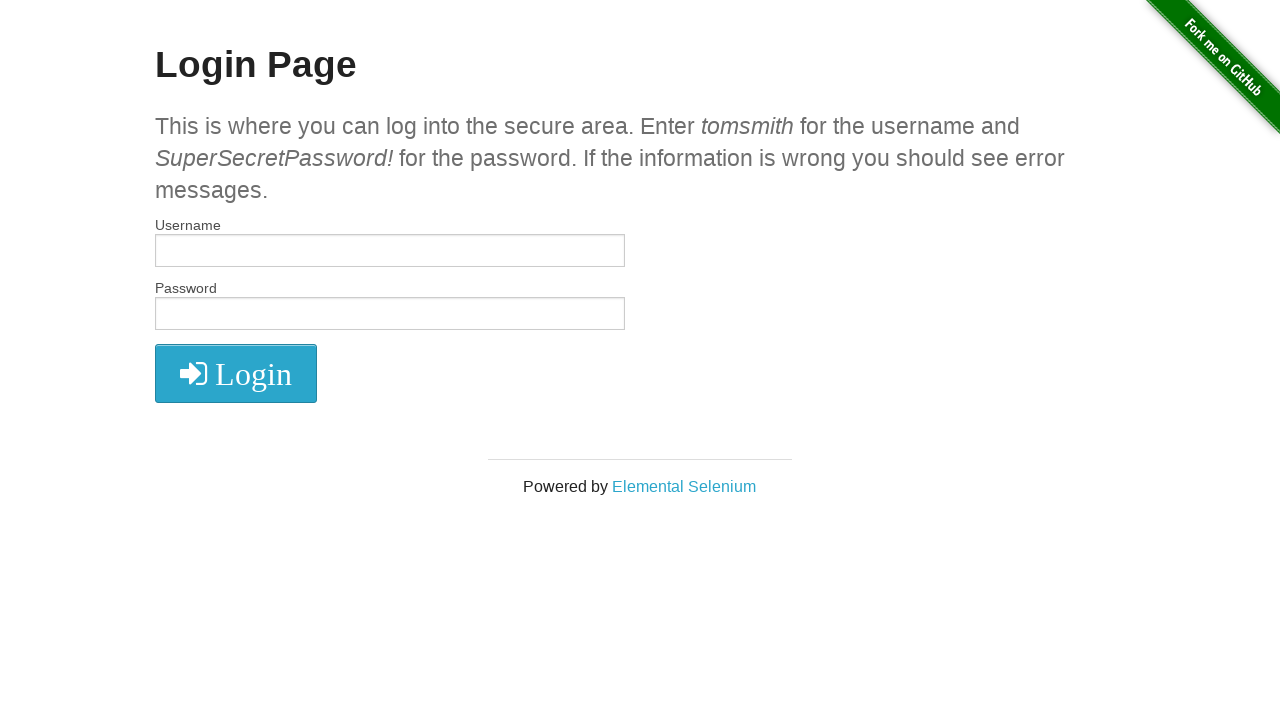

Form Authentication page loaded - h2 element found
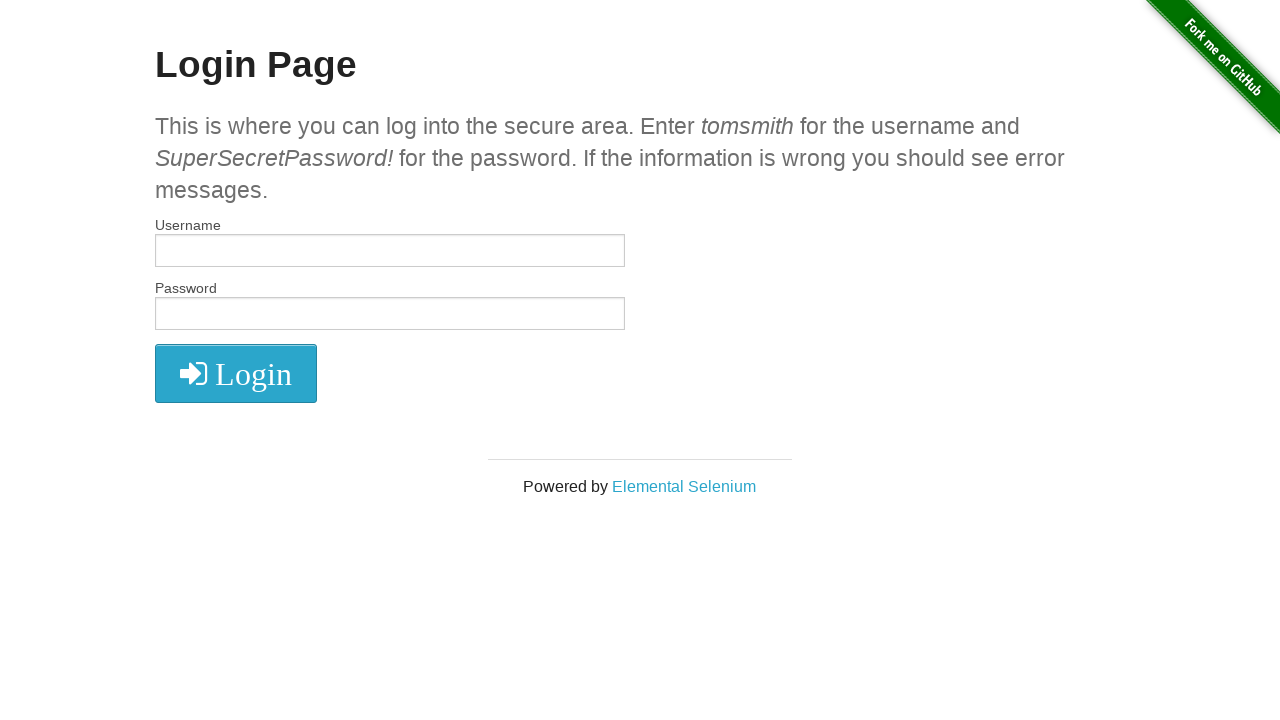

Verified page title is 'The Internet'
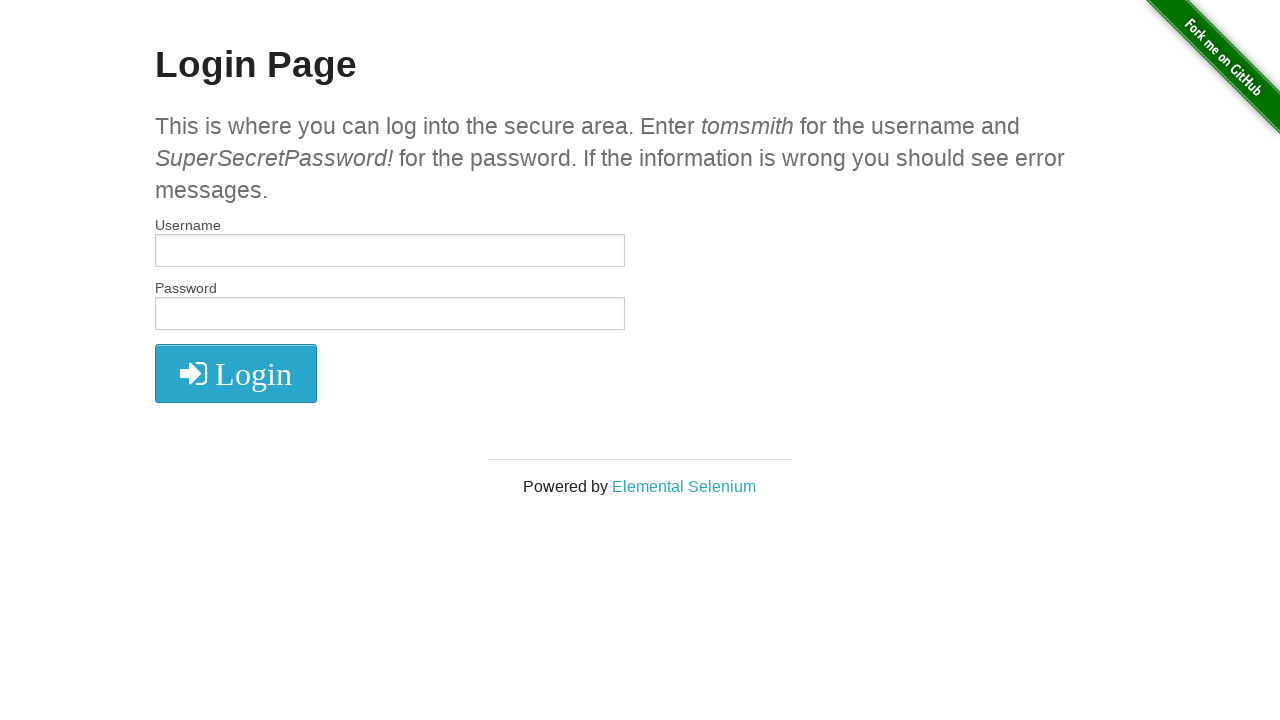

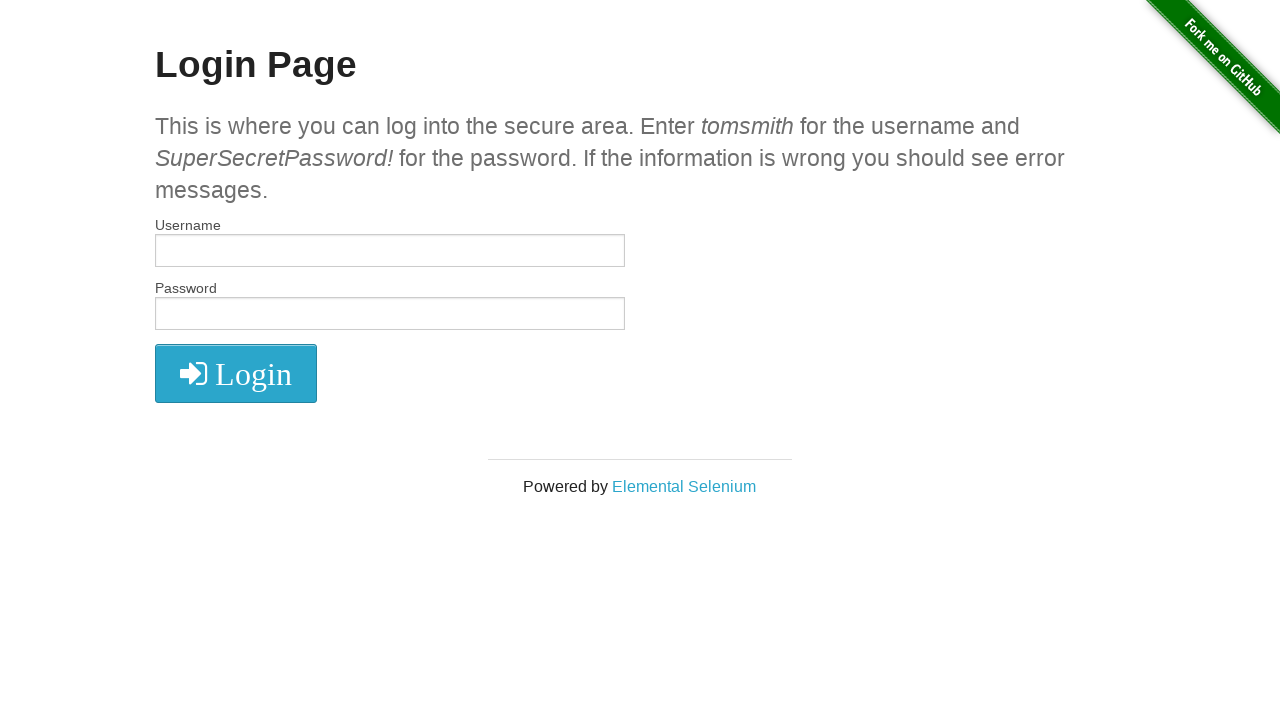